A more robust version of the multiple windows test that stores window references before opening a new window, then switches between them to verify correct page titles.

Starting URL: http://the-internet.herokuapp.com/windows

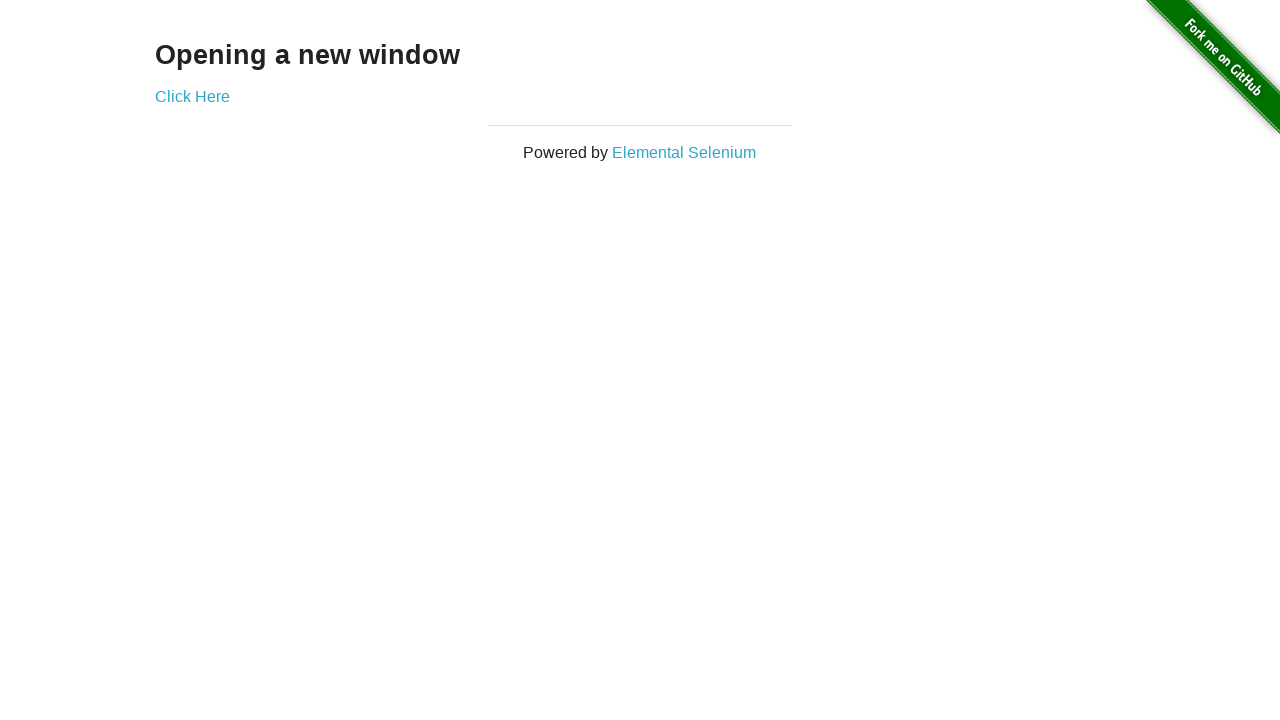

Stored reference to the original page
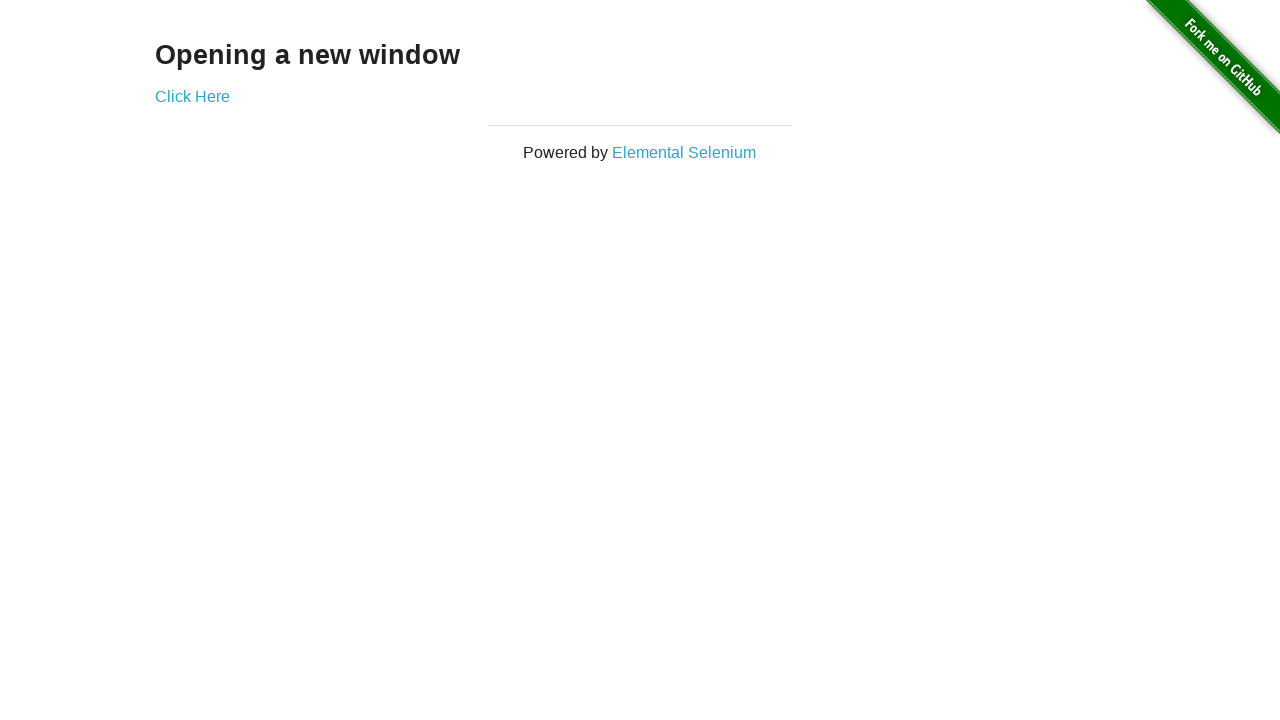

Clicked link to open new window at (192, 96) on .example a
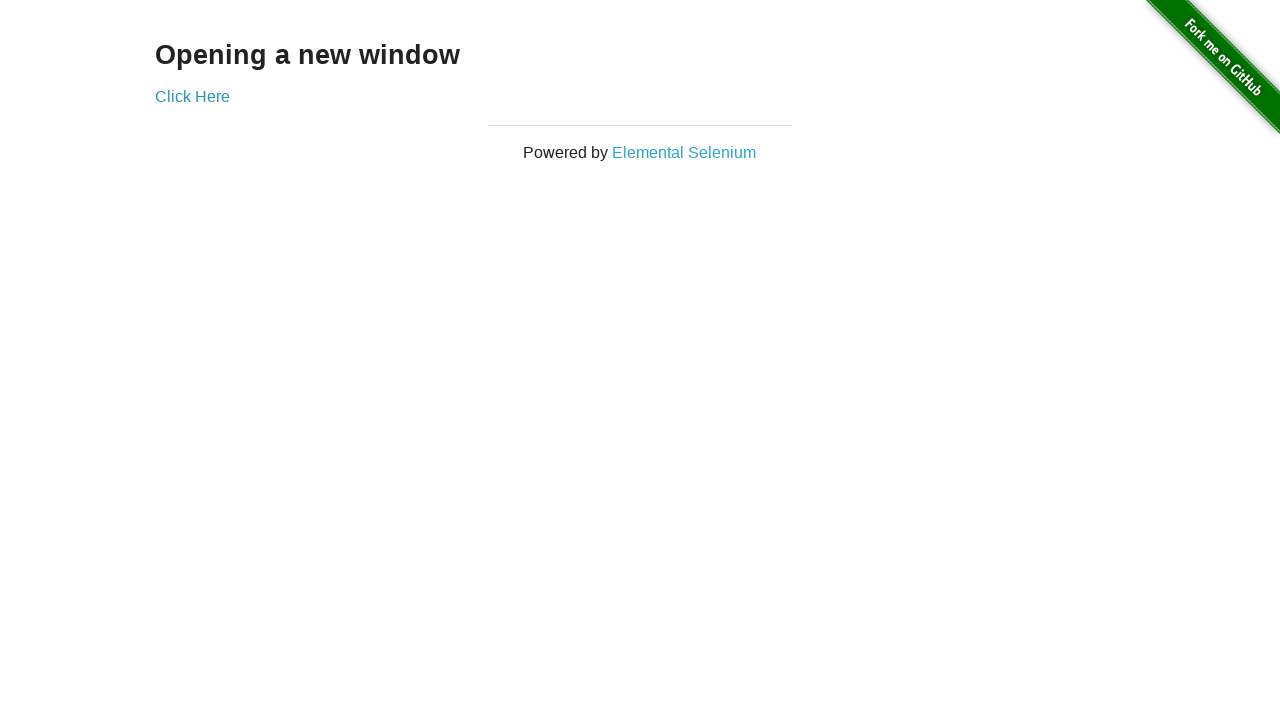

Captured reference to the newly opened page
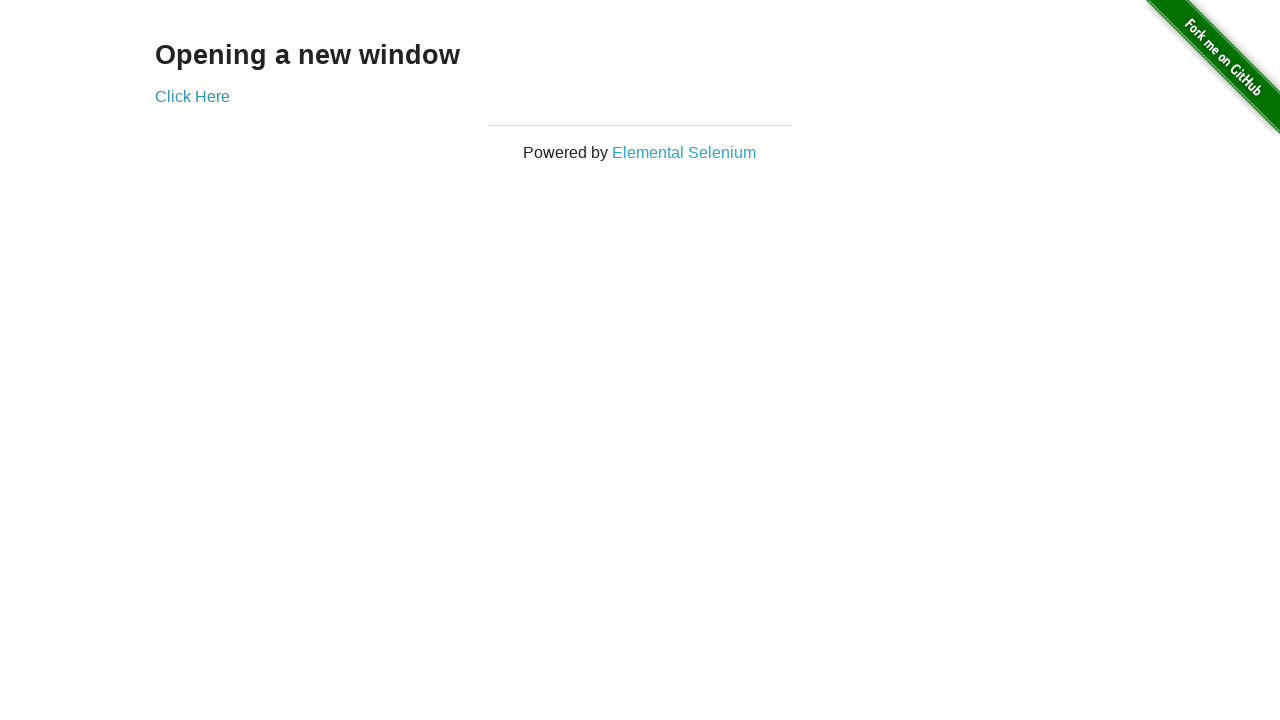

Waited for new page to load
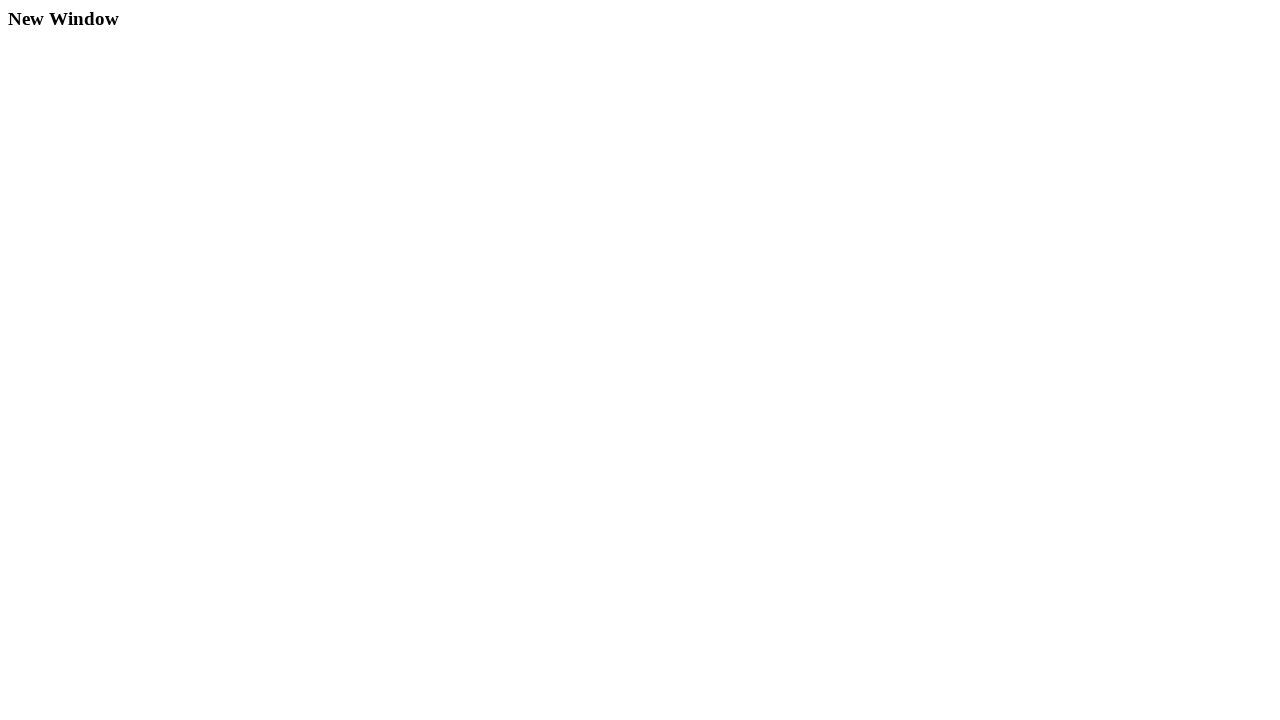

Verified original page title is not 'New Window'
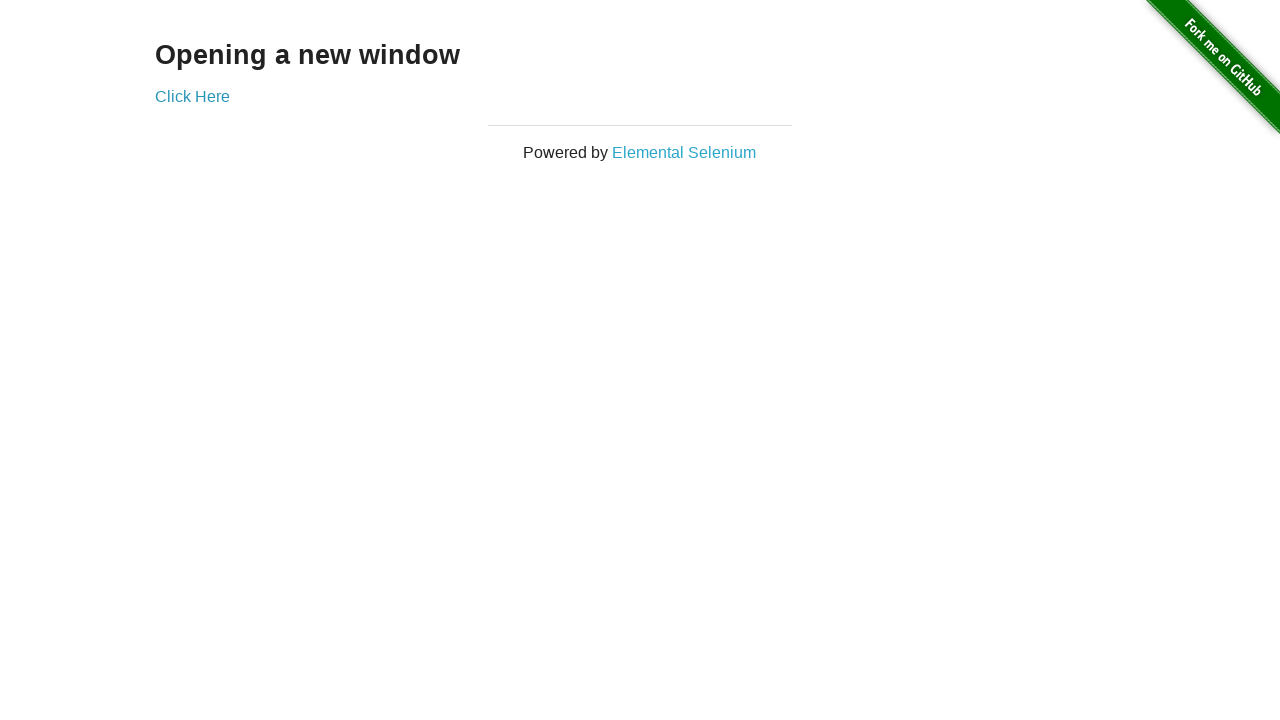

Verified new page title is 'New Window'
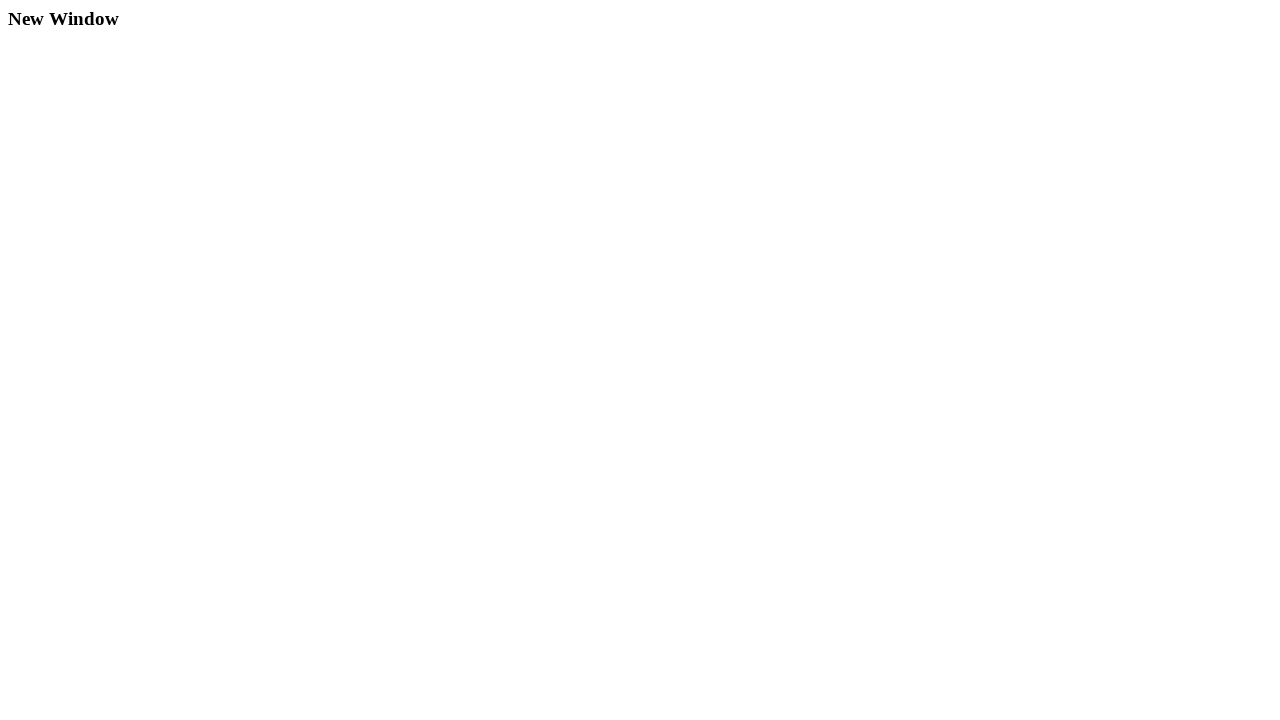

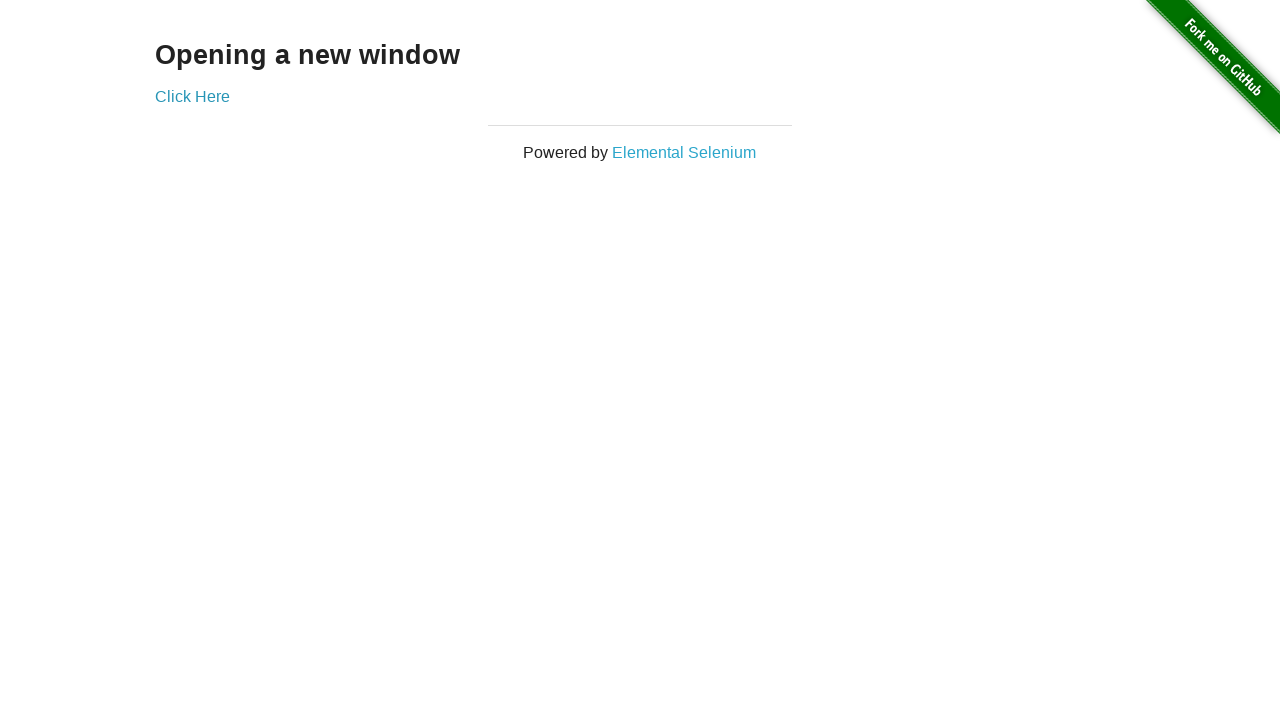